Tests browser navigation commands by navigating to a page, then using back, forward, and refresh browser functions

Starting URL: https://demoqa.com/alerts

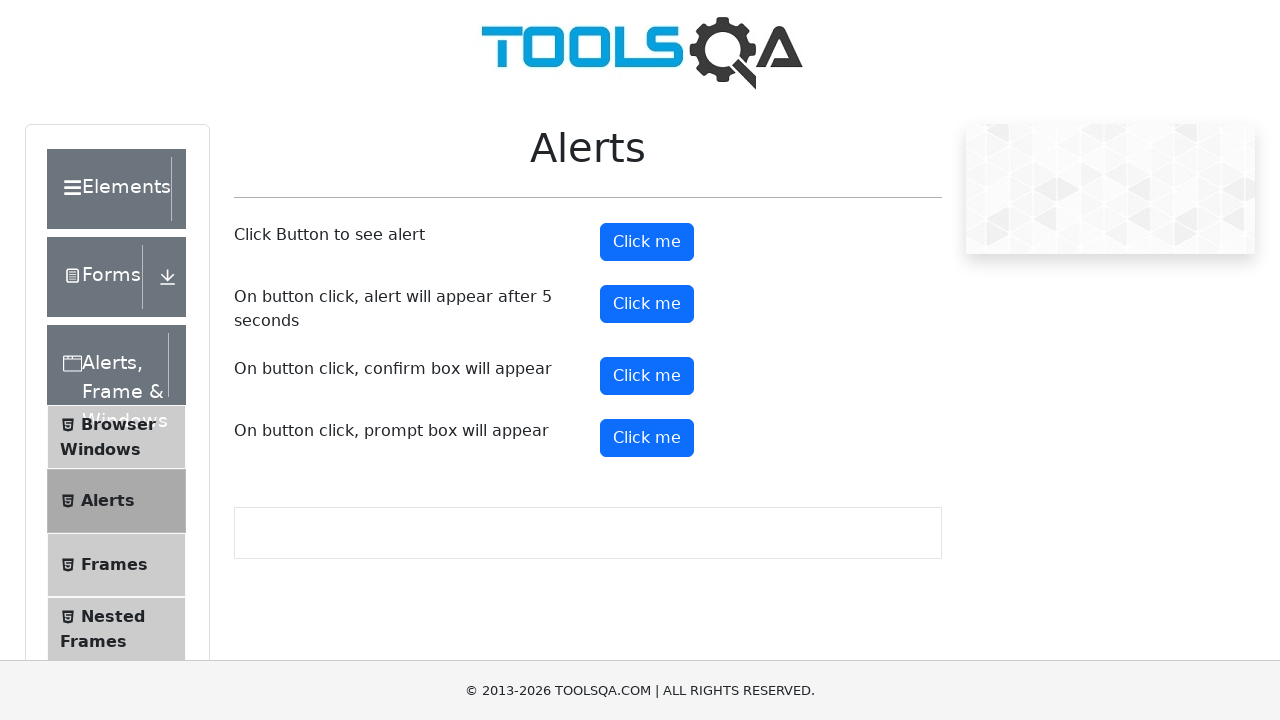

Navigated to https://demoqa.com/alerts
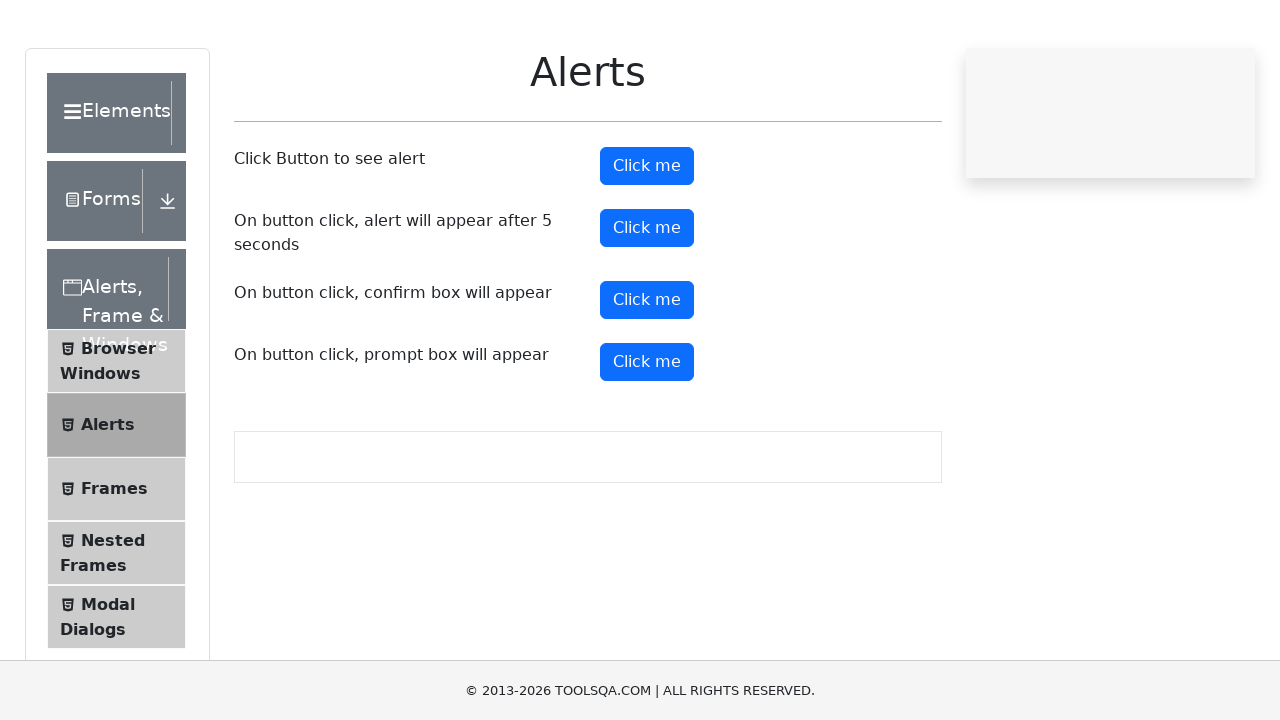

Clicked browser back button to navigate to previous page
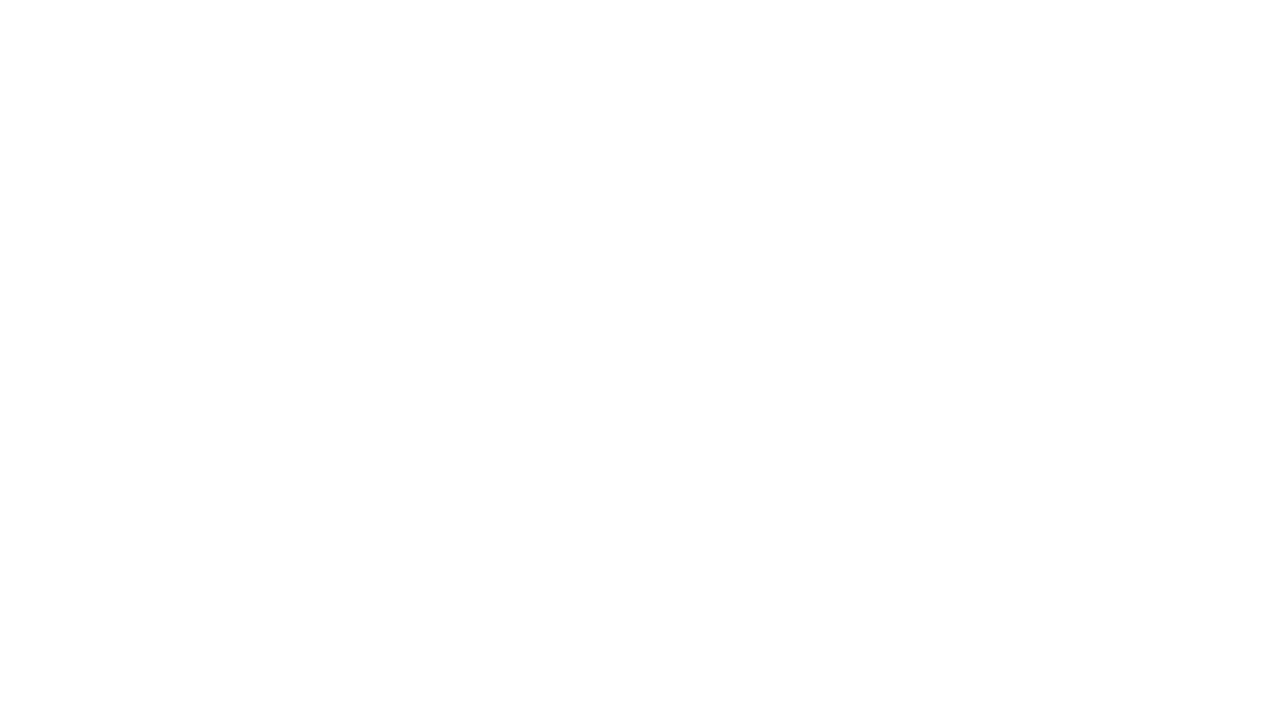

Clicked browser forward button to navigate to next page
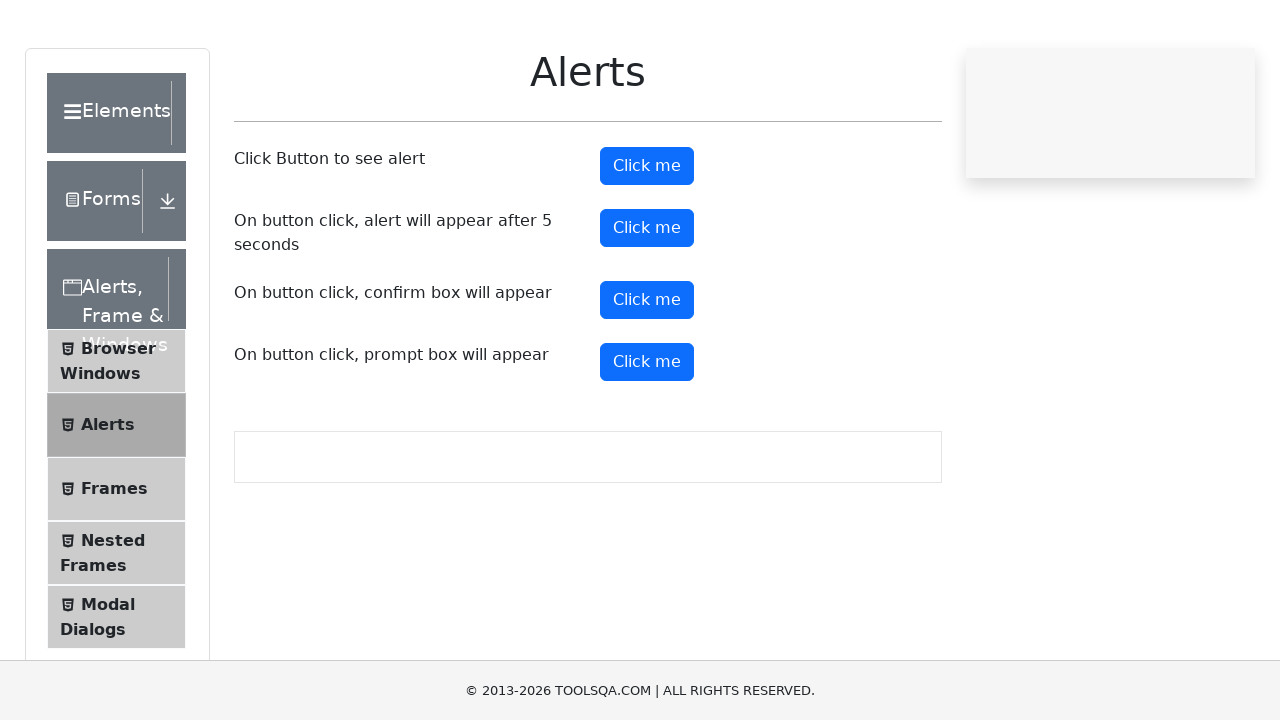

Refreshed the current page
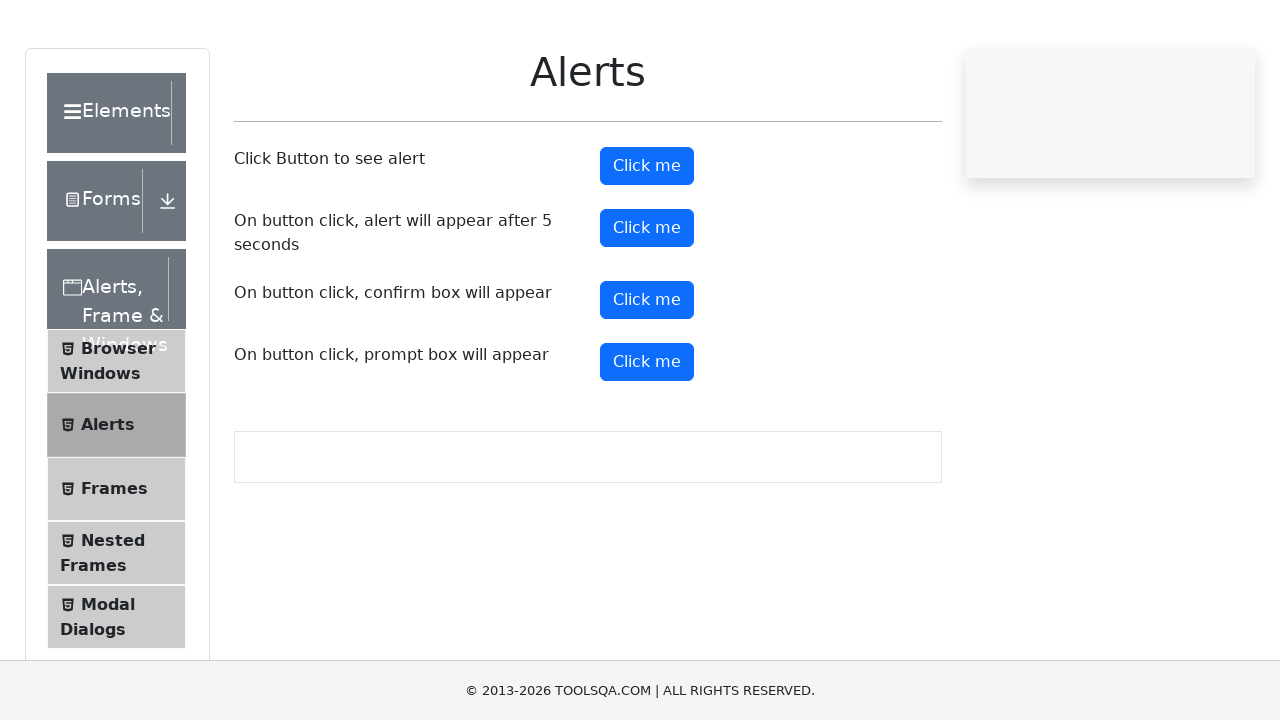

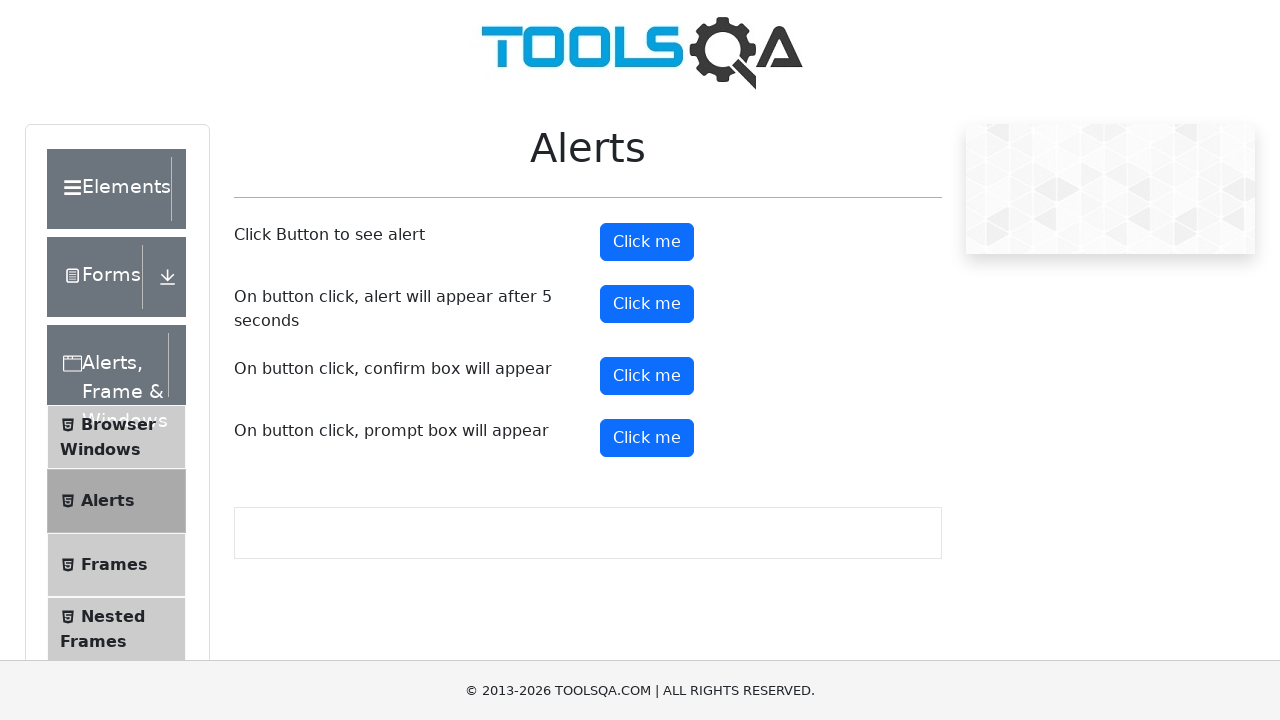